Tests clicking on a growing button and verifies that the event is triggered successfully

Starting URL: https://testpages.herokuapp.com/styled/challenges/growing-clickable.html

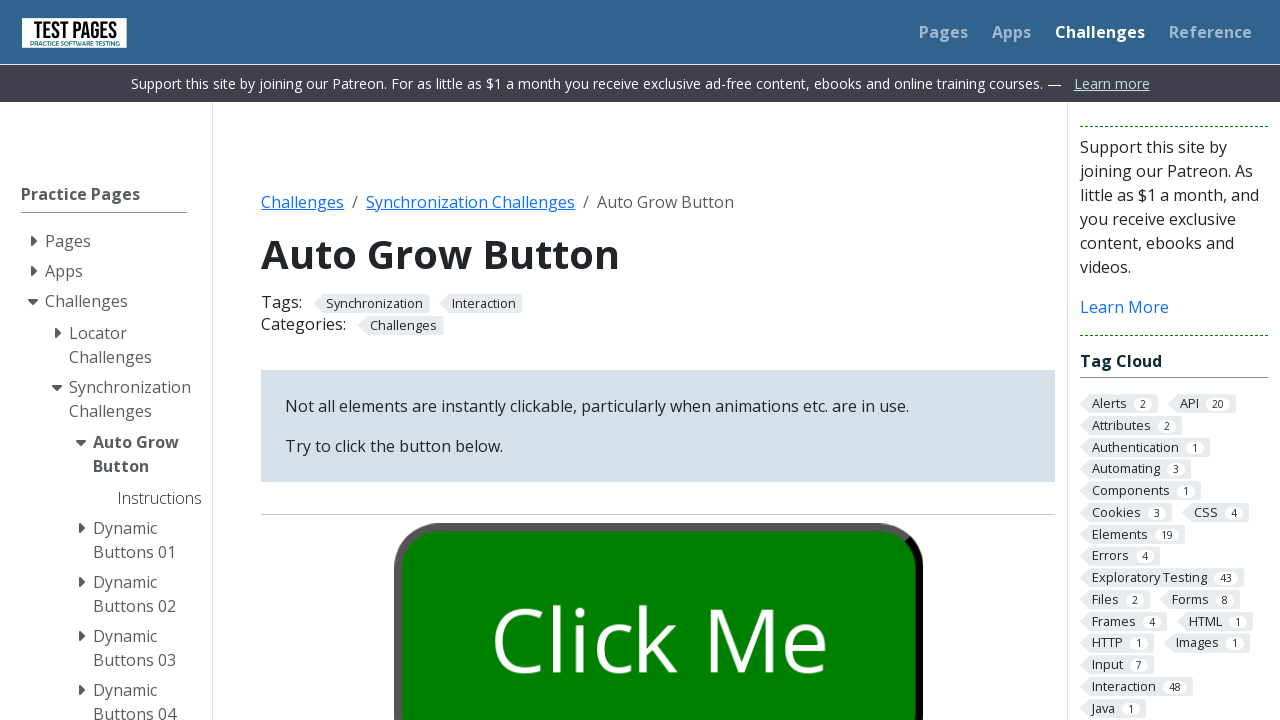

Waited 5 seconds for the growing button to be ready
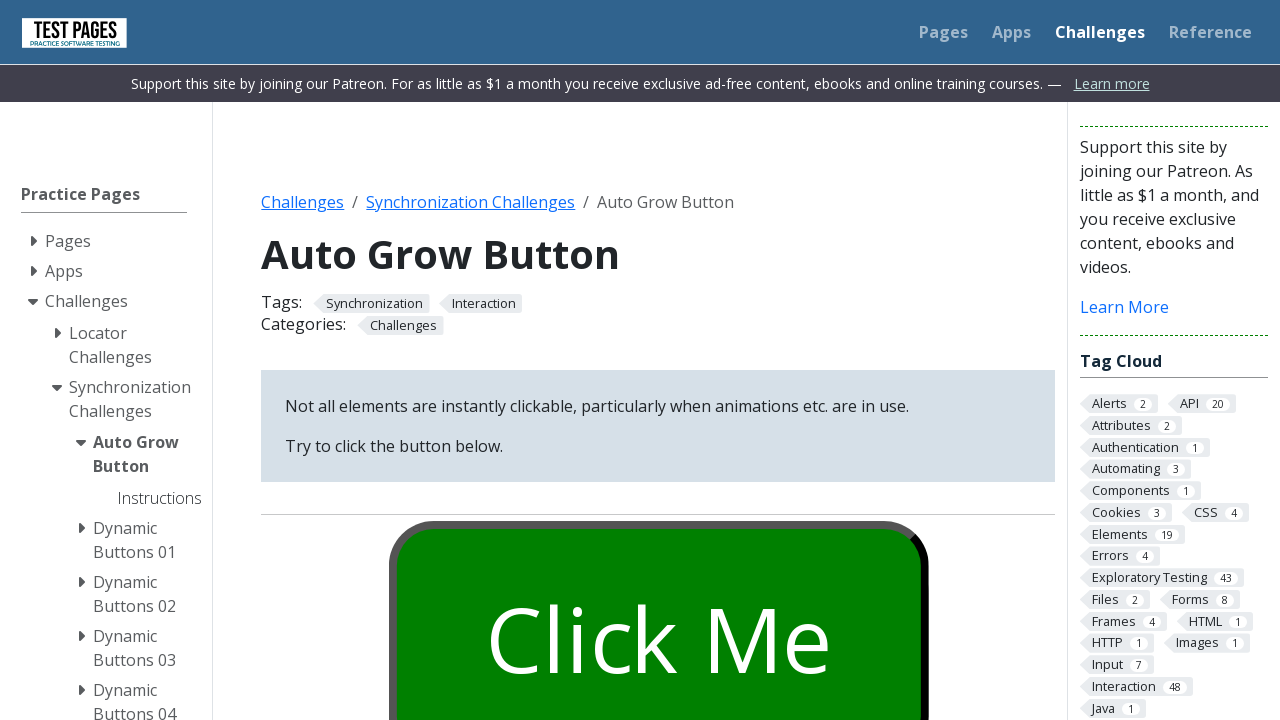

Clicked the growing button at (658, 600) on button#growbutton
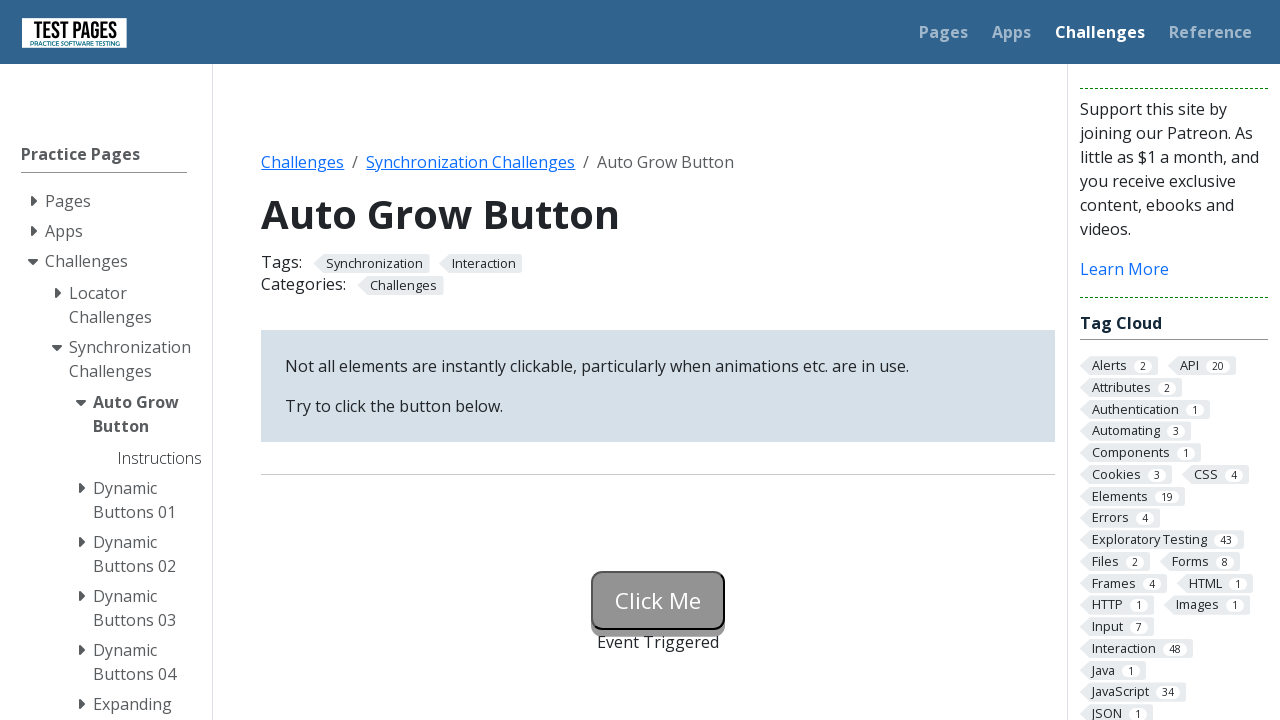

Waited 5 seconds for event to be processed
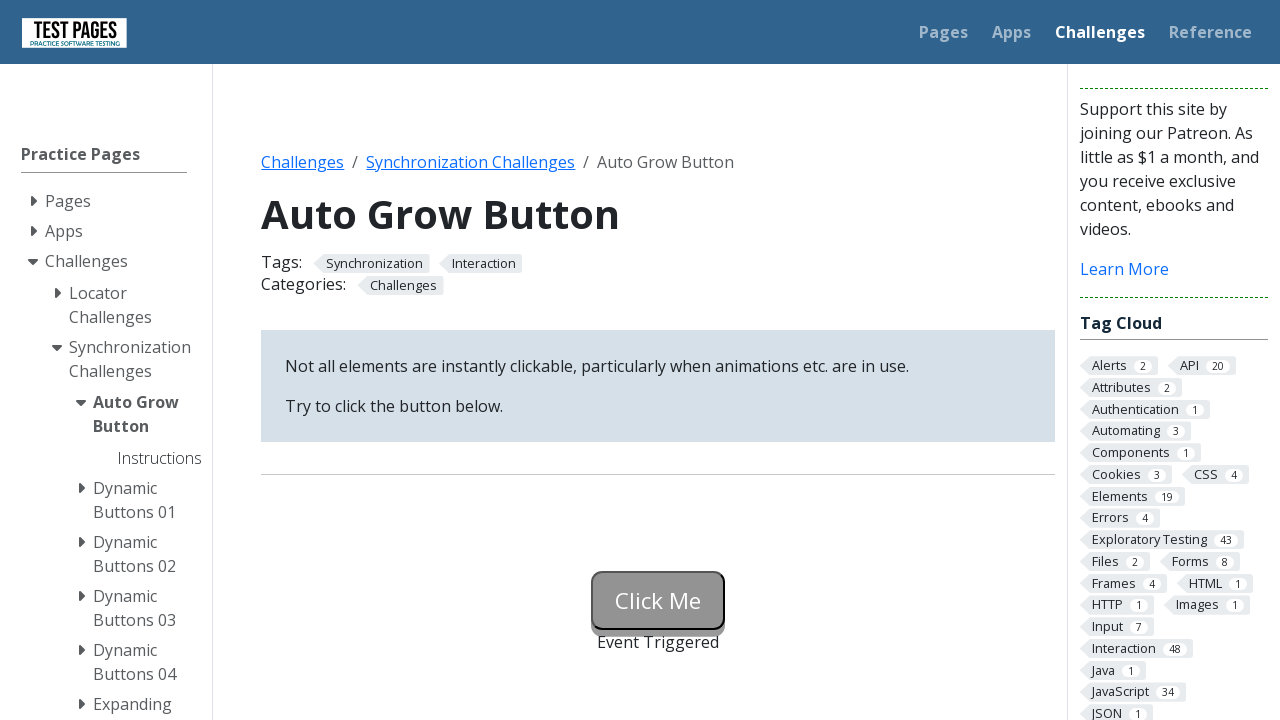

Verified that the event was triggered successfully
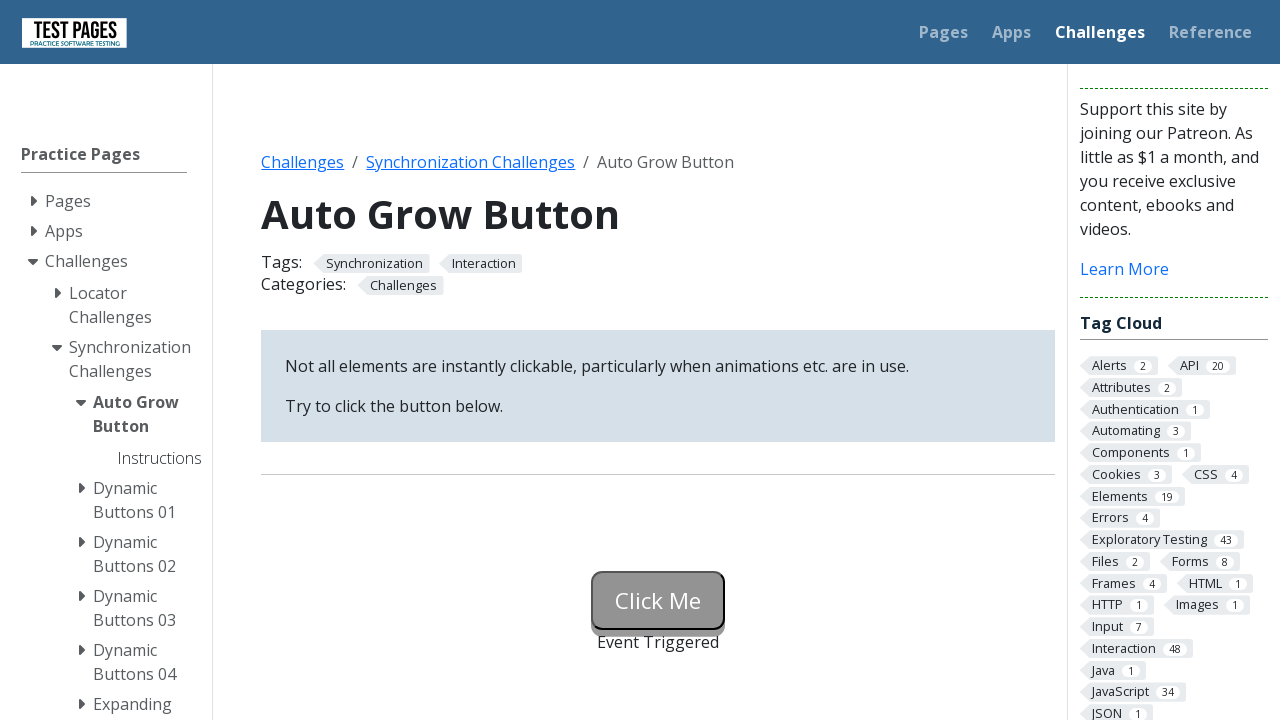

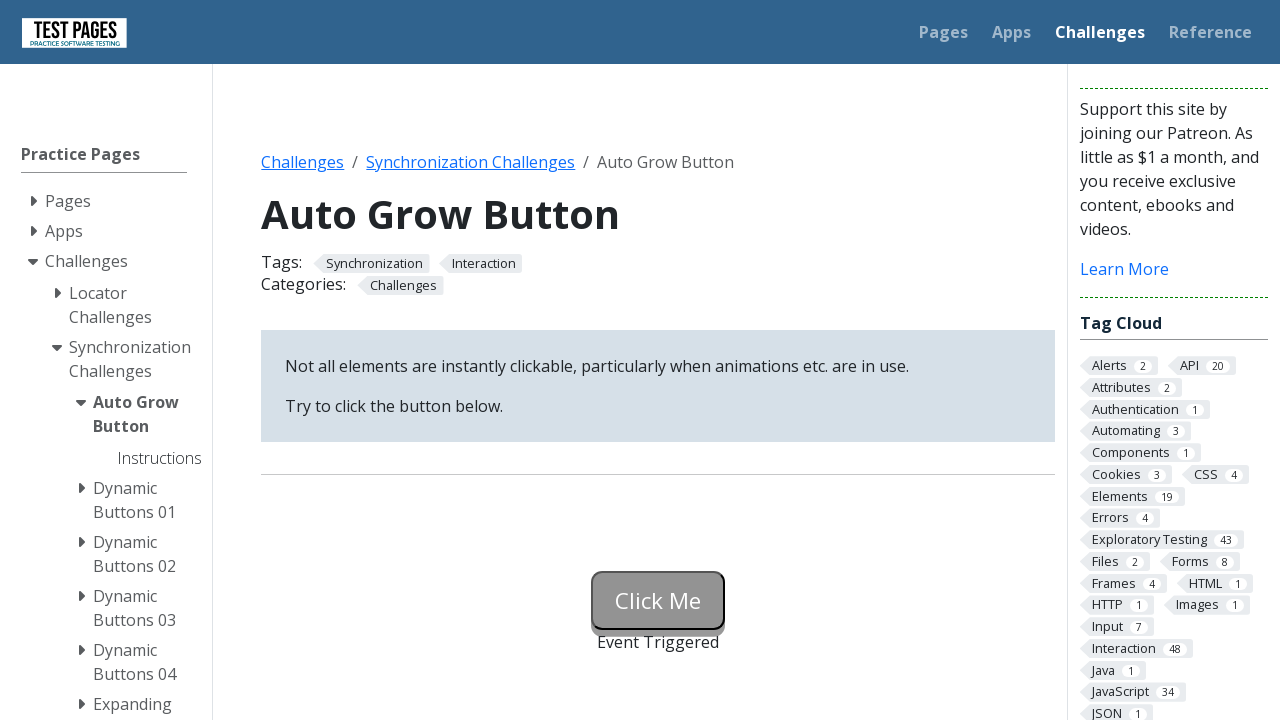